Tests sortable list functionality by reordering list items through drag and drop operations

Starting URL: http://seleniumui.moderntester.pl/sortable.php

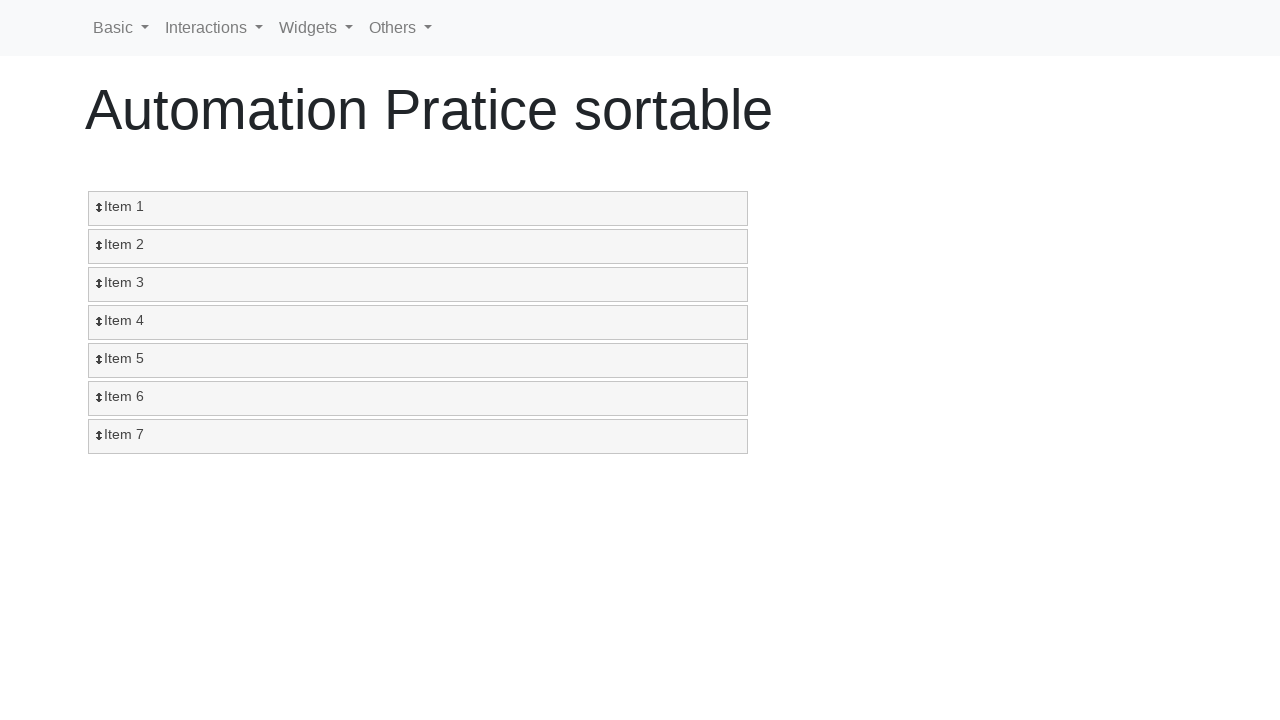

Sortable list loaded
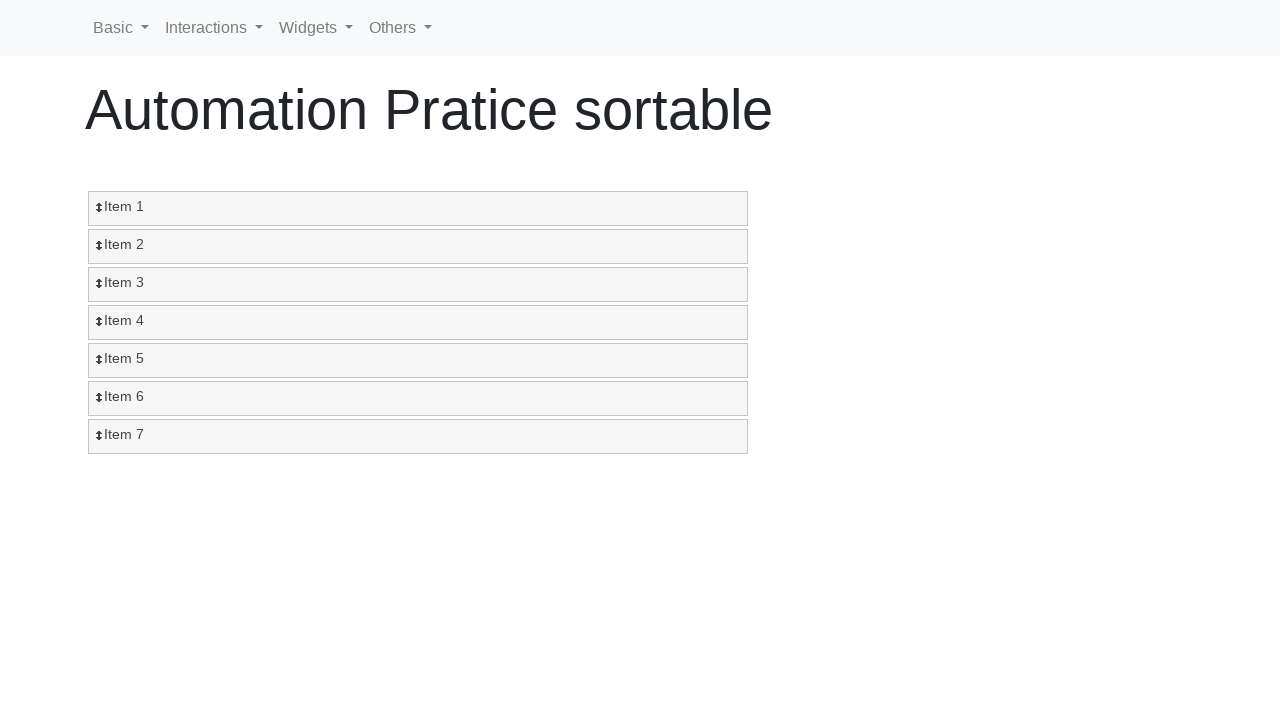

Dragged item 3 to position 1 at (418, 209)
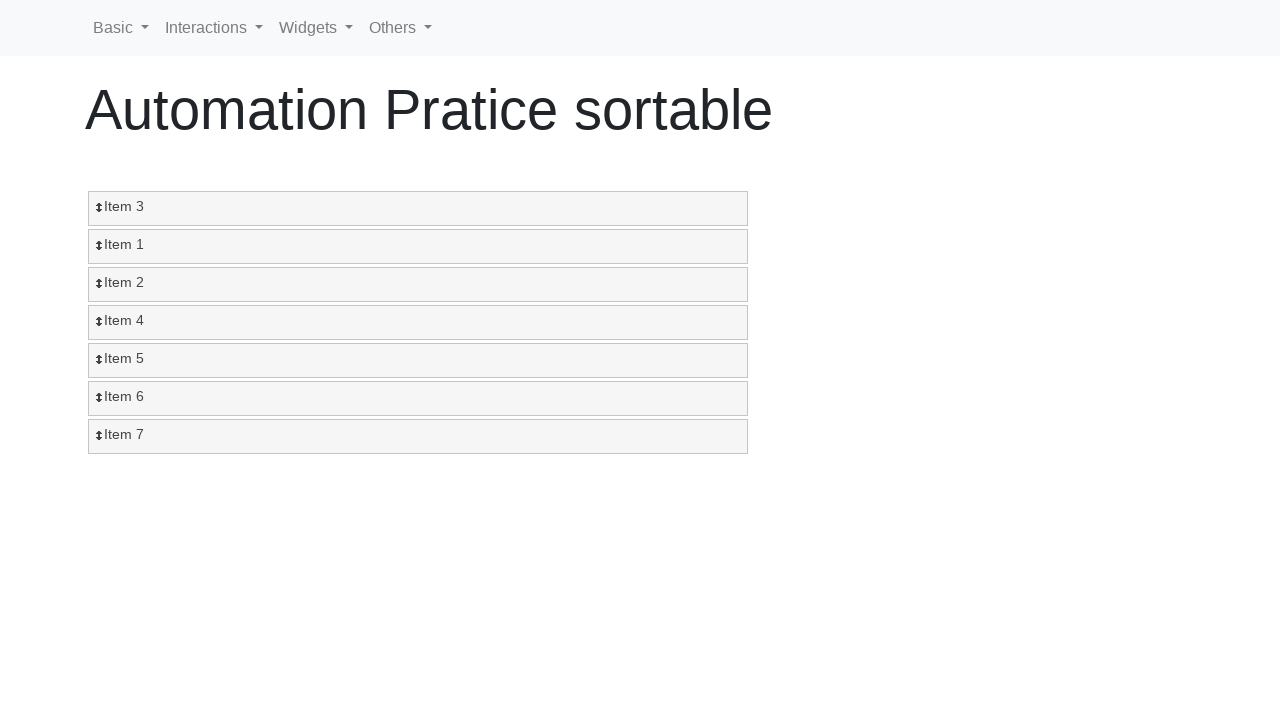

Dragged item 5 to position 3 at (418, 285)
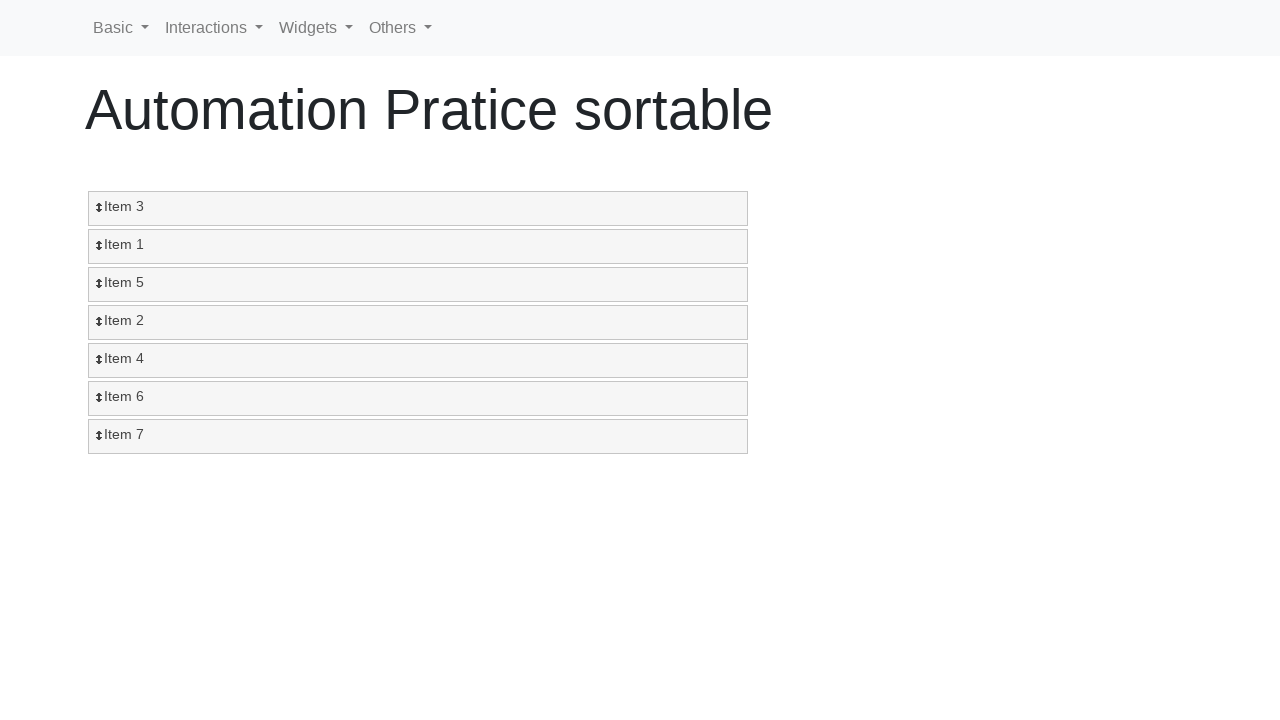

Dragged item 2 to position 4 at (418, 323)
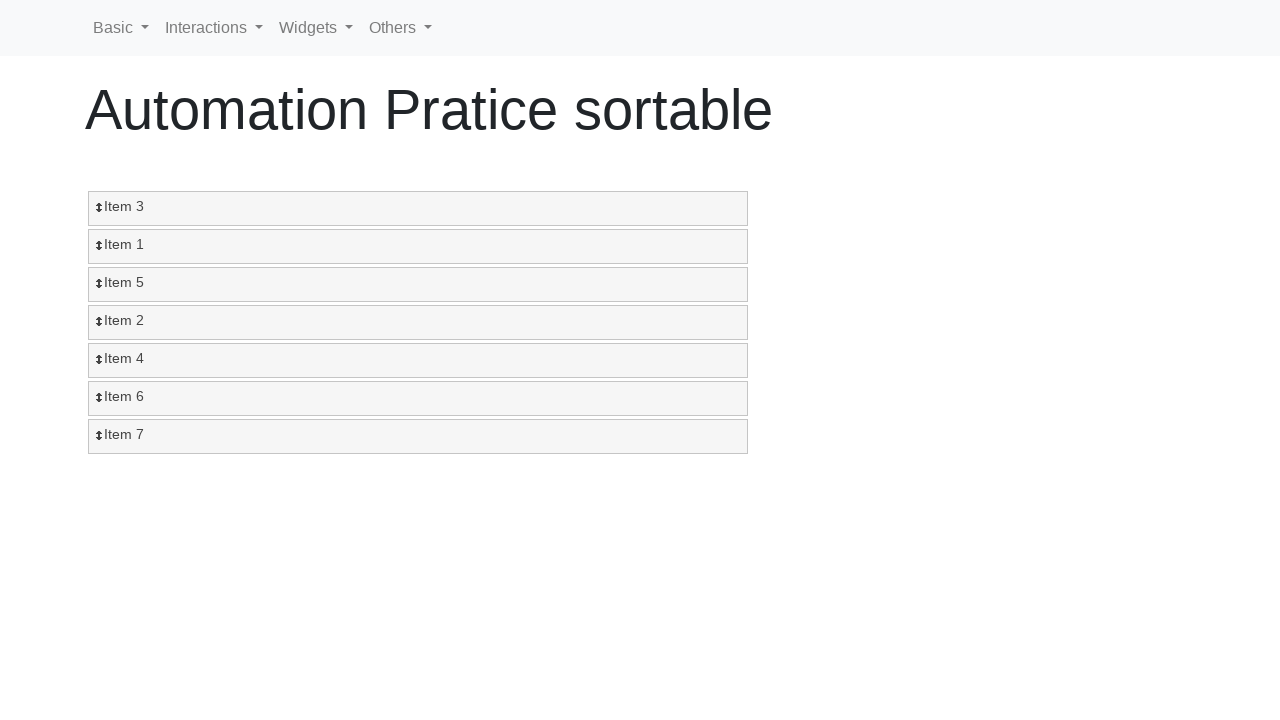

Dragged item 7 to position 5 at (418, 361)
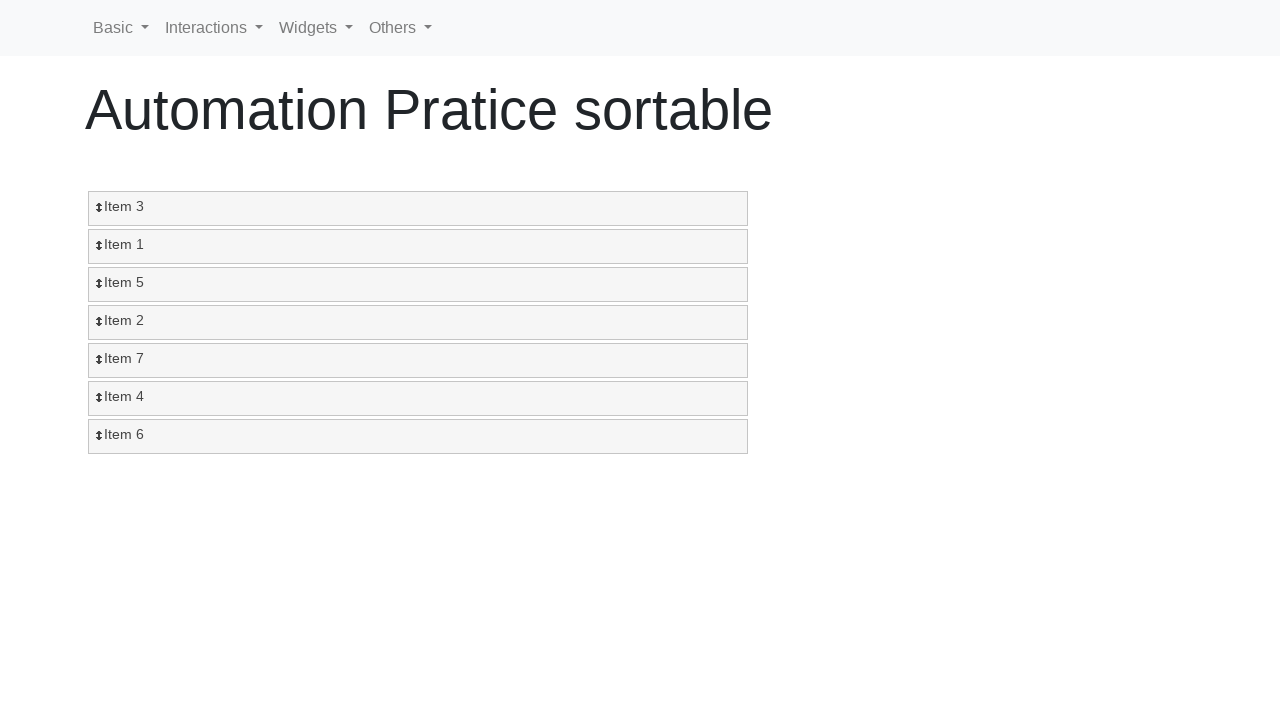

Dragged item 4 to position 6 at (418, 399)
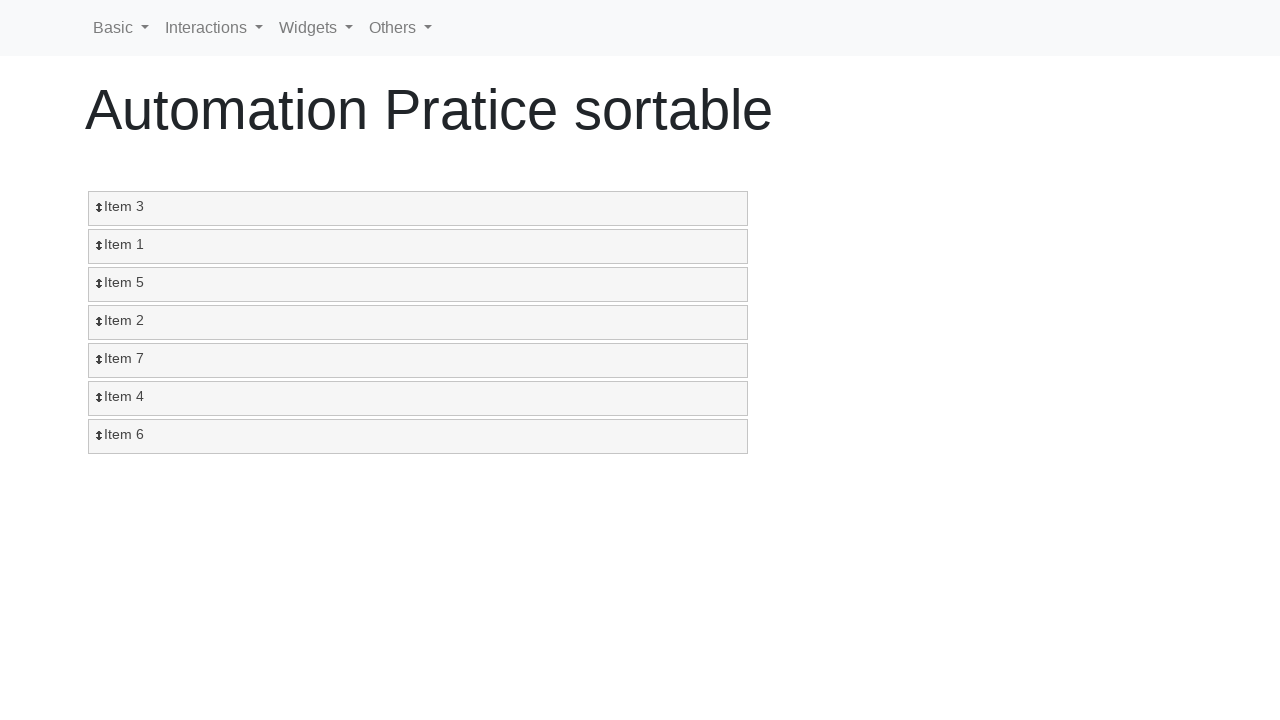

Dragged item 6 to position 7 at (418, 437)
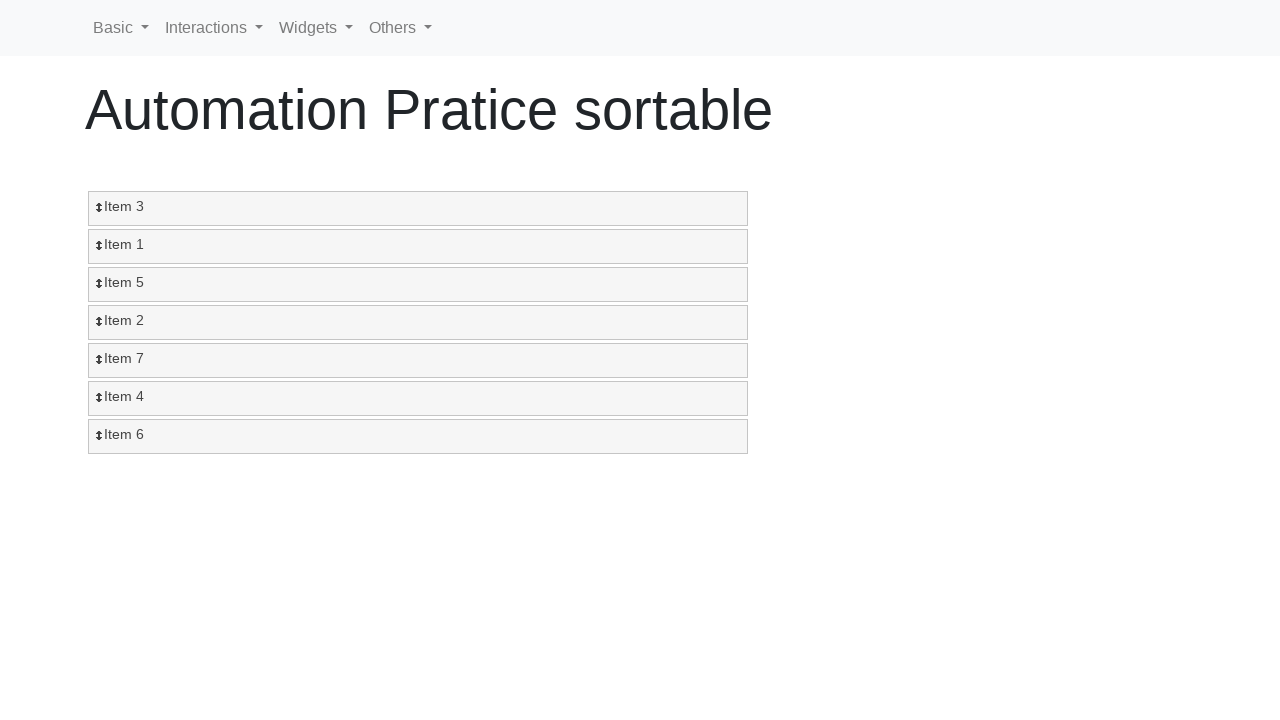

Waited for list to stabilize
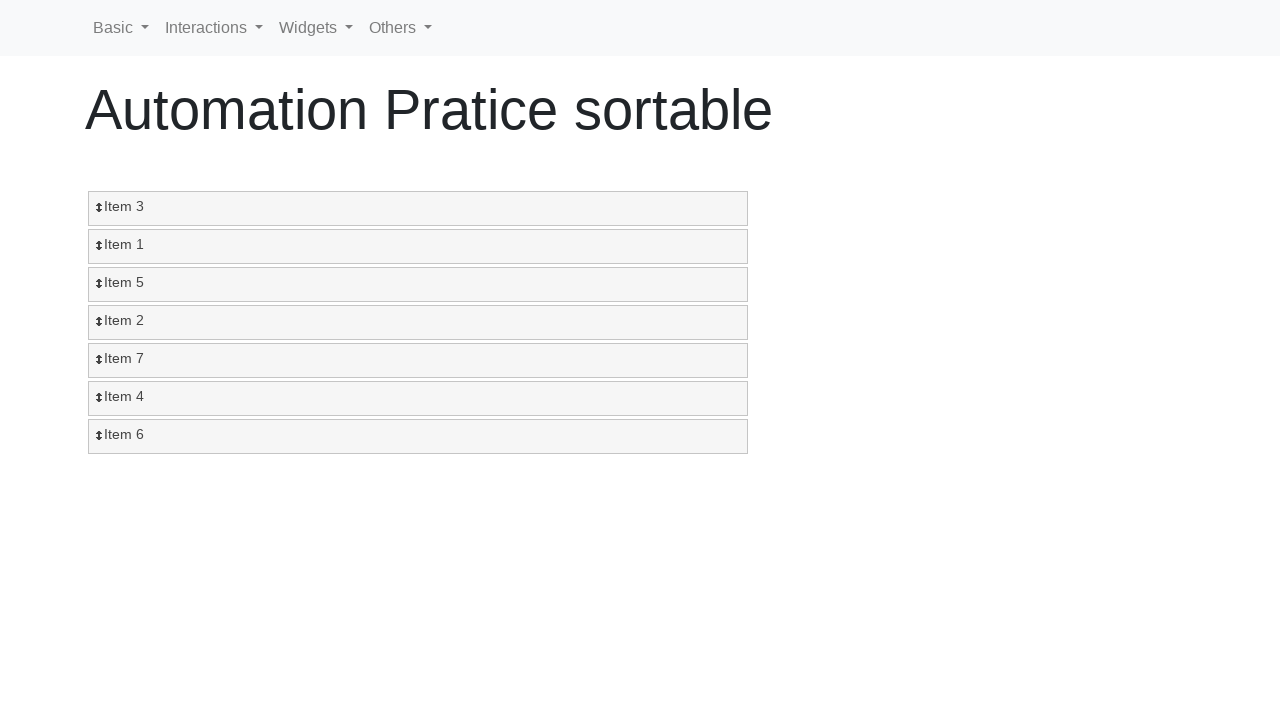

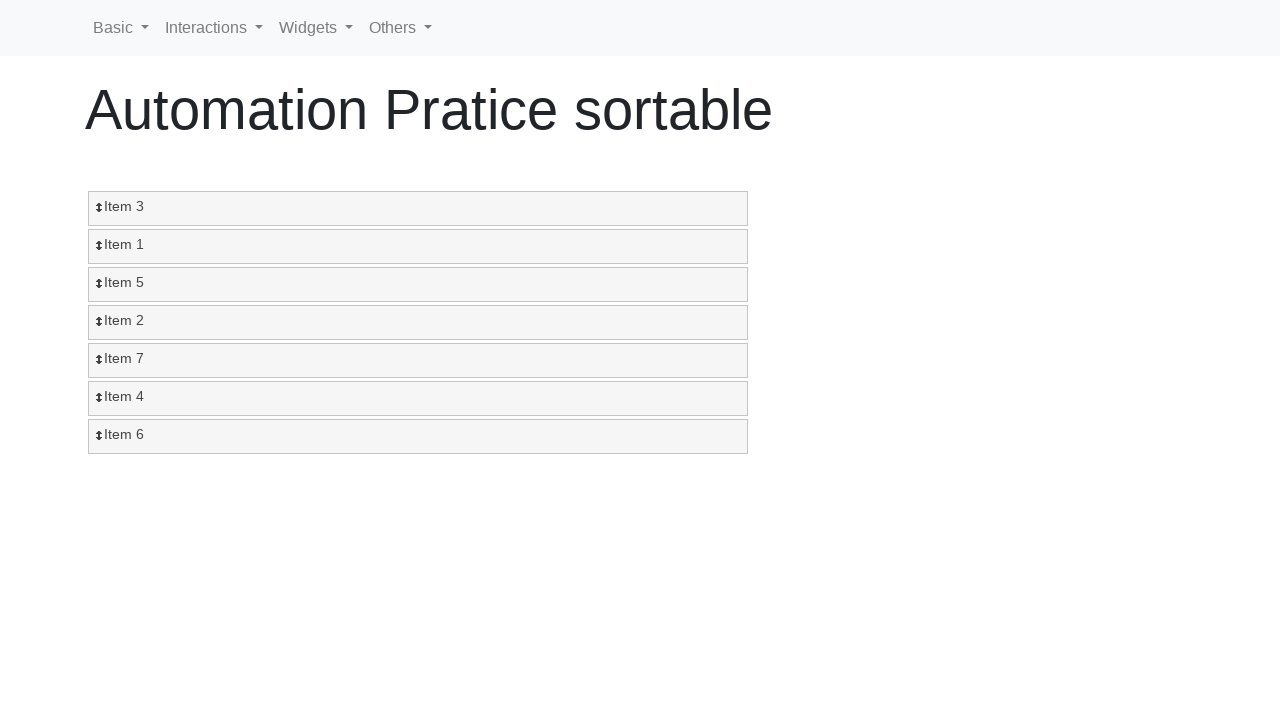